Tests a math challenge form by reading a value from the page, calculating a logarithmic formula, entering the answer, checking two checkboxes, and submitting the form

Starting URL: http://suninjuly.github.io/math.html

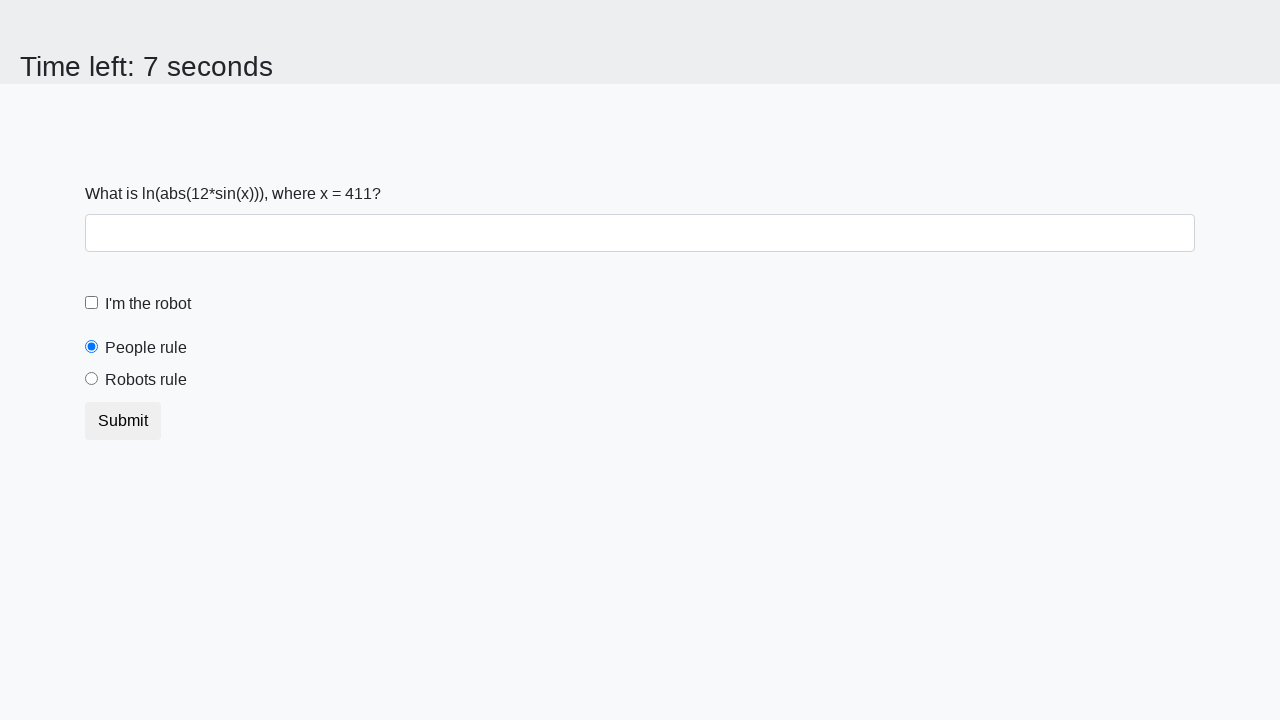

Located the x value element on the page
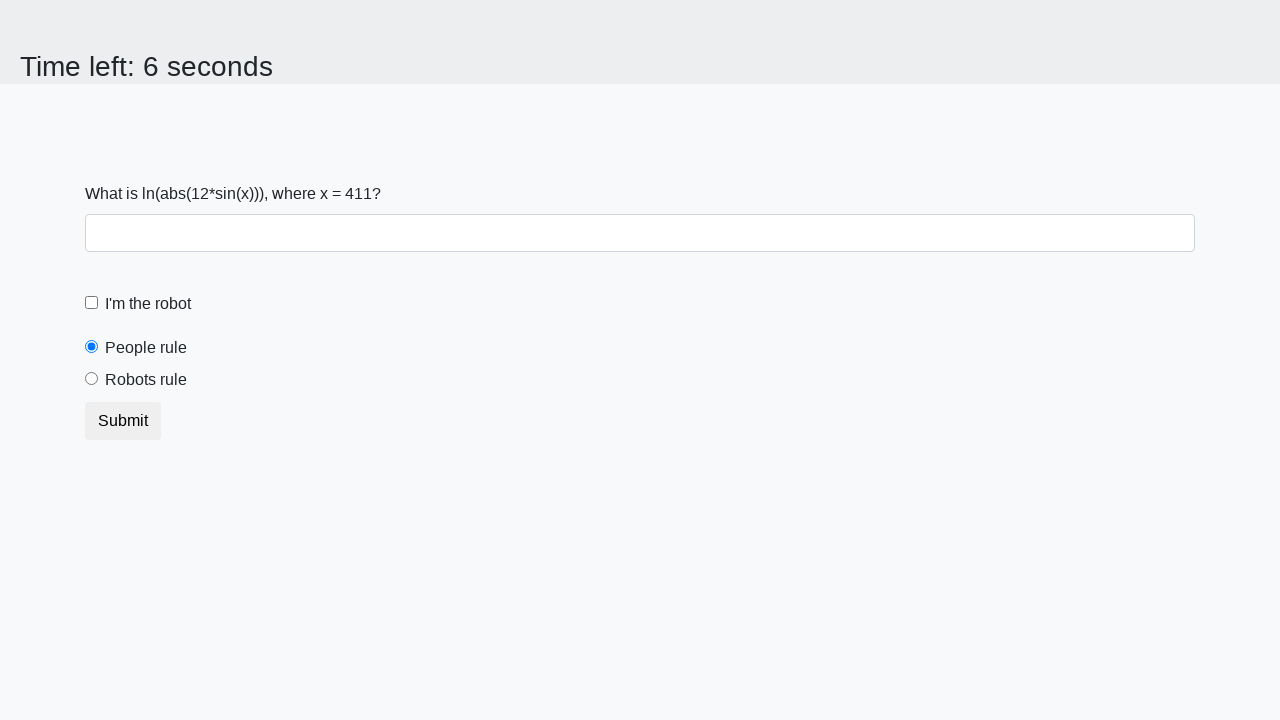

Read x value from the page
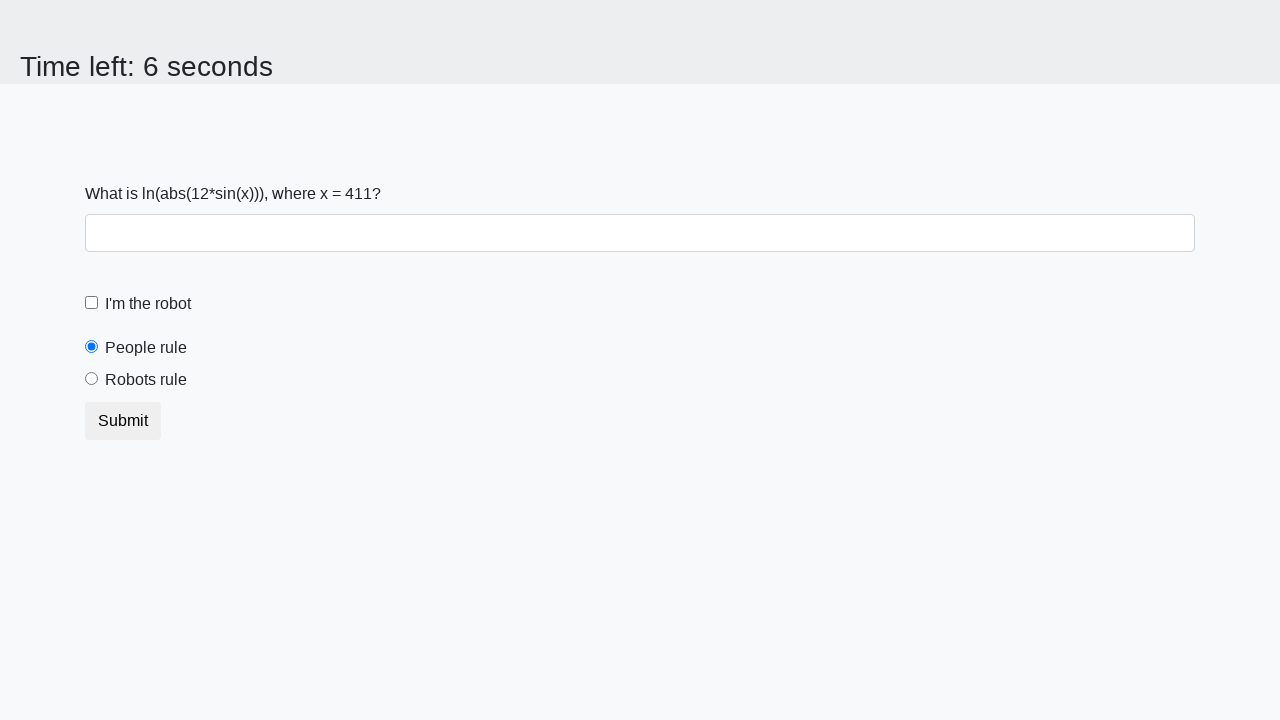

Calculated logarithmic formula result: 1.8339091236143168
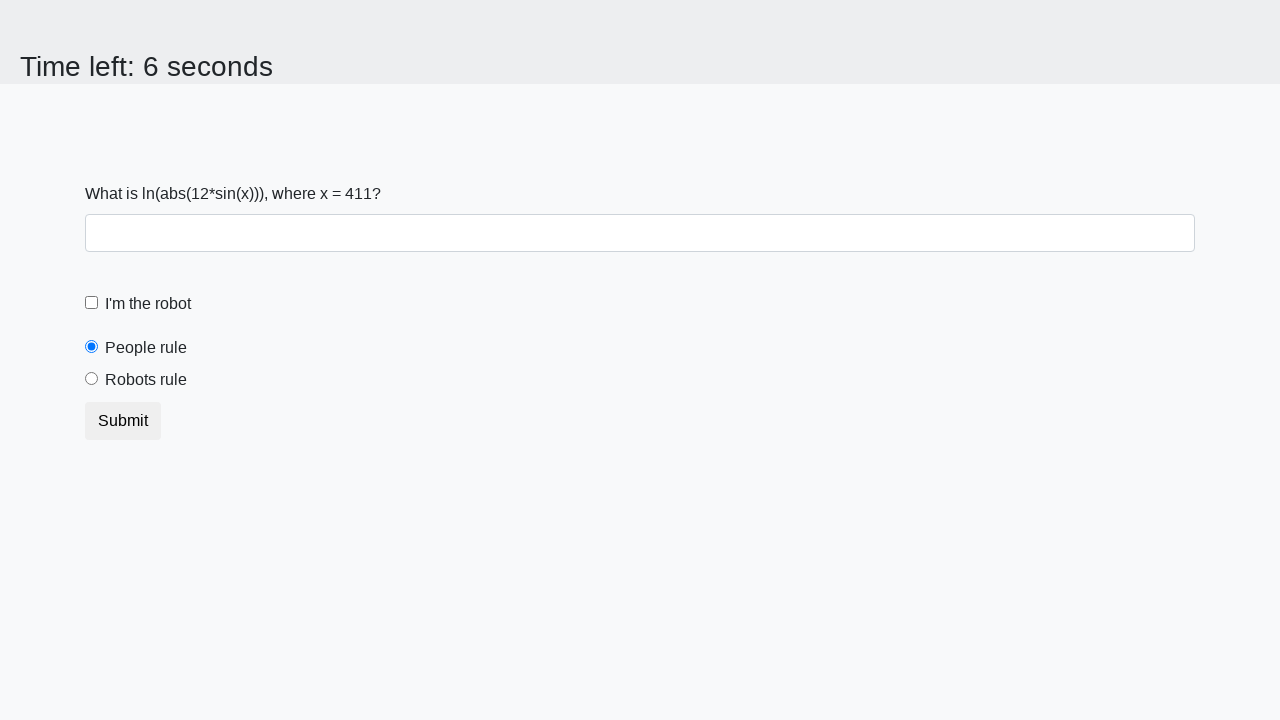

Filled answer field with calculated value on #answer
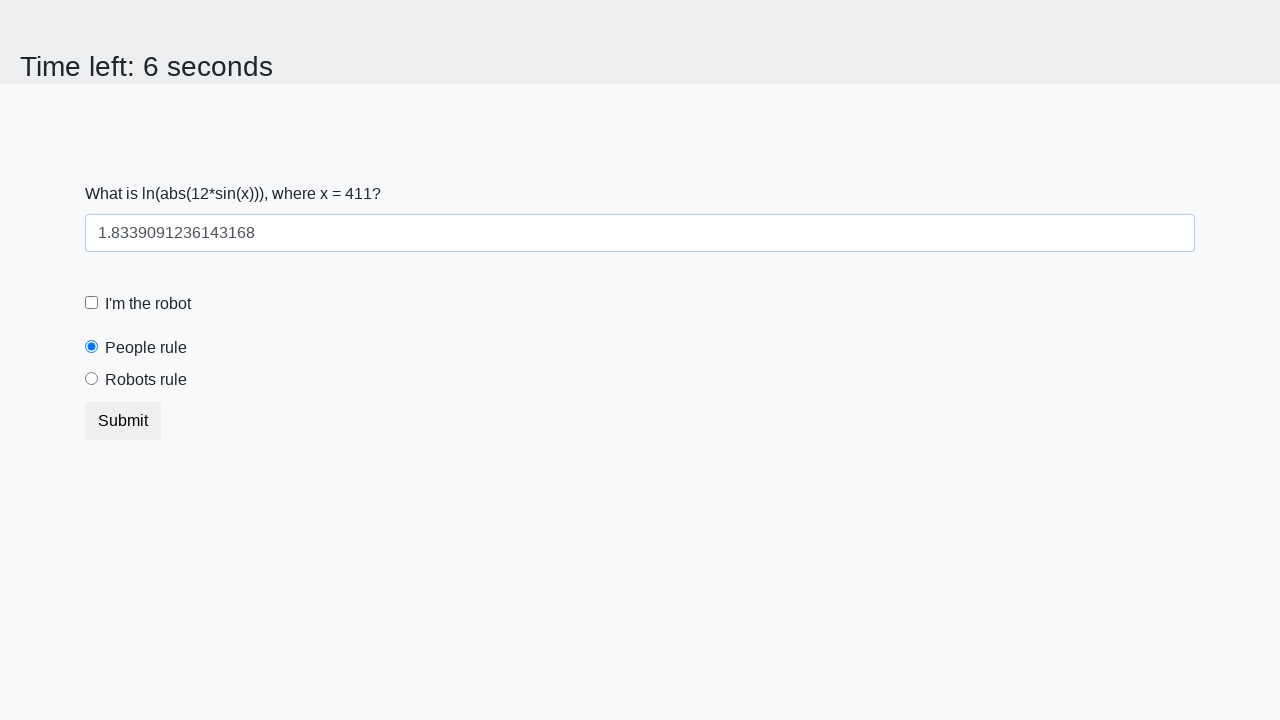

Checked the robot checkbox at (92, 303) on #robotCheckbox
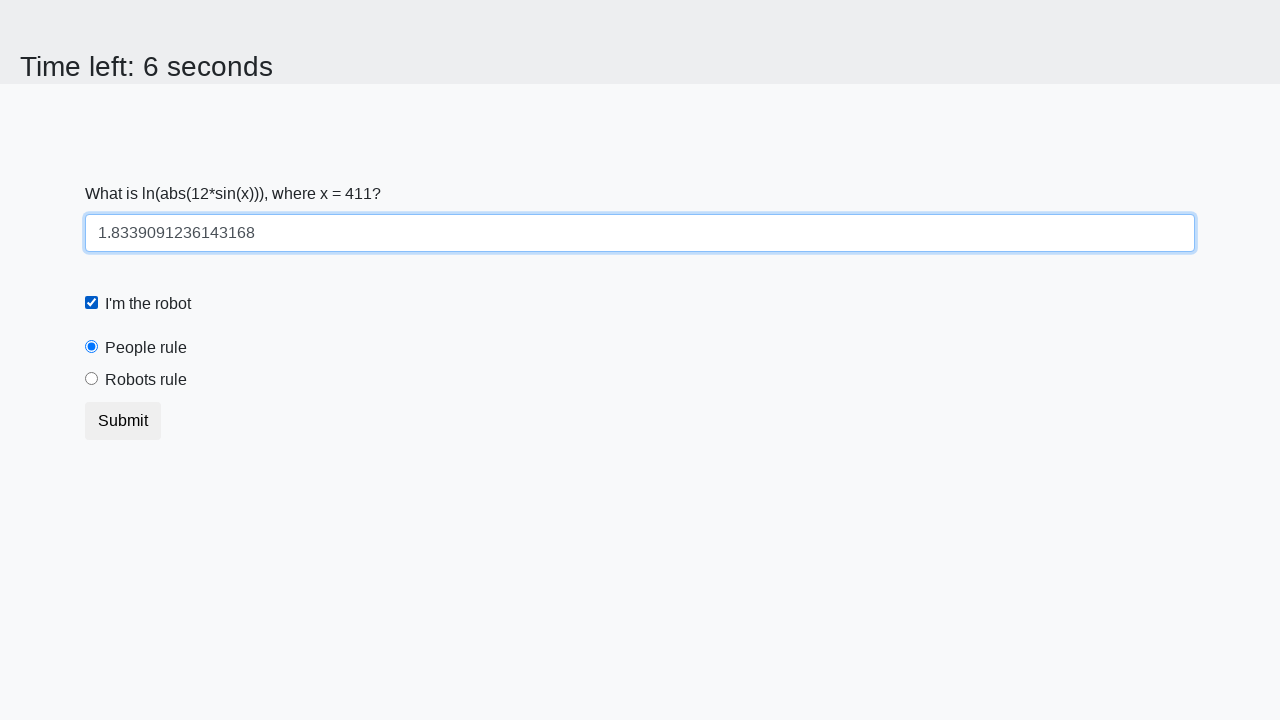

Checked the robots rule checkbox at (92, 379) on #robotsRule
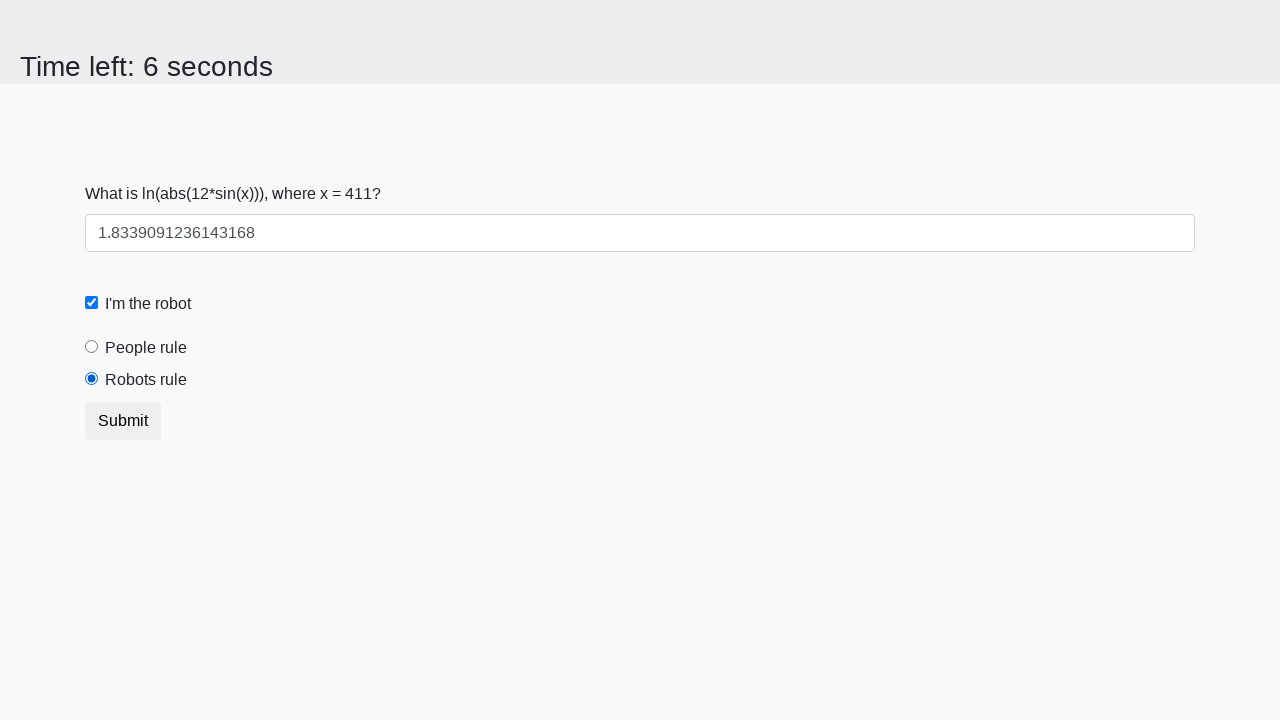

Submitted the form at (123, 421) on button.btn.btn-default
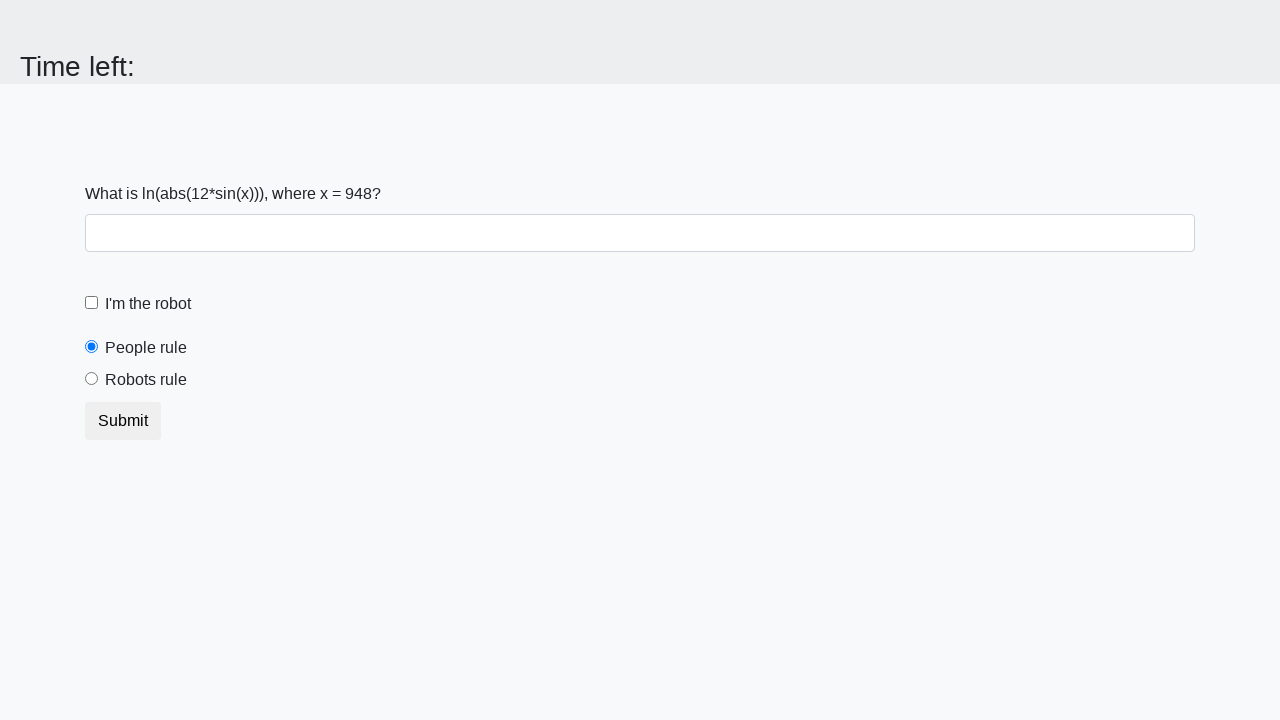

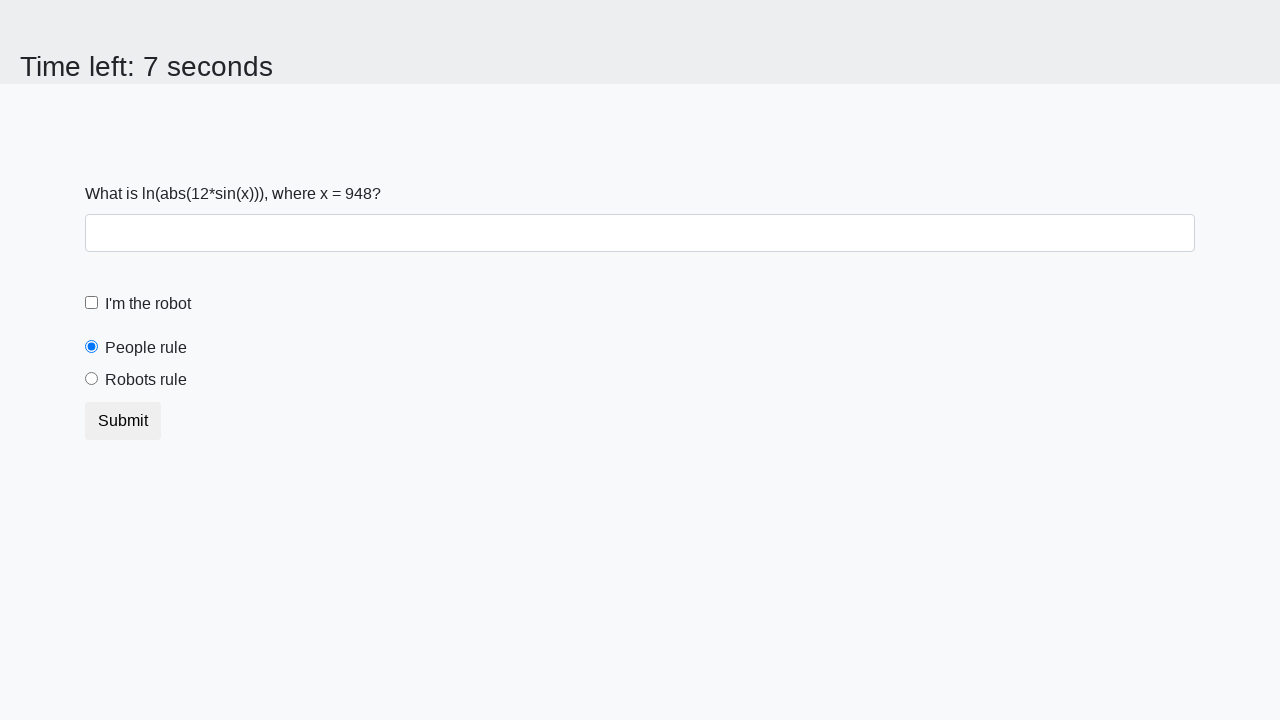